Finds a label element that contains the text 'Current'

Starting URL: https://demoqa.com/text-box

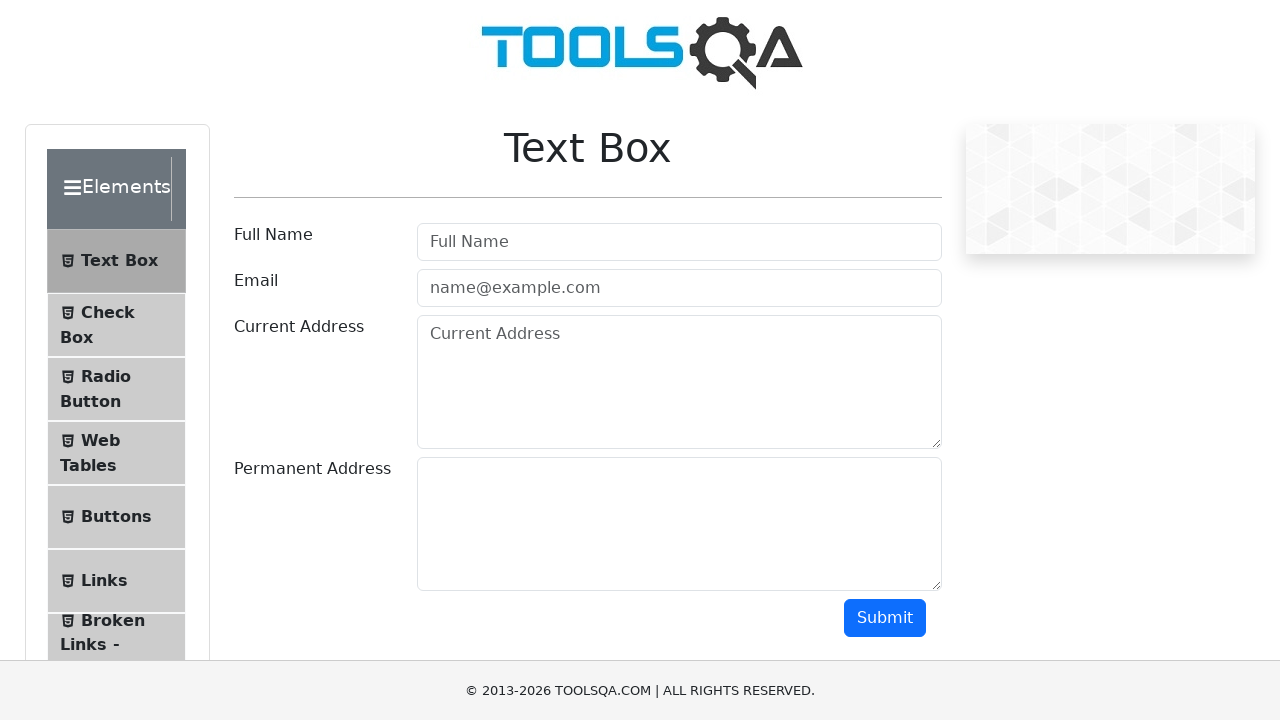

Navigated to https://demoqa.com/text-box
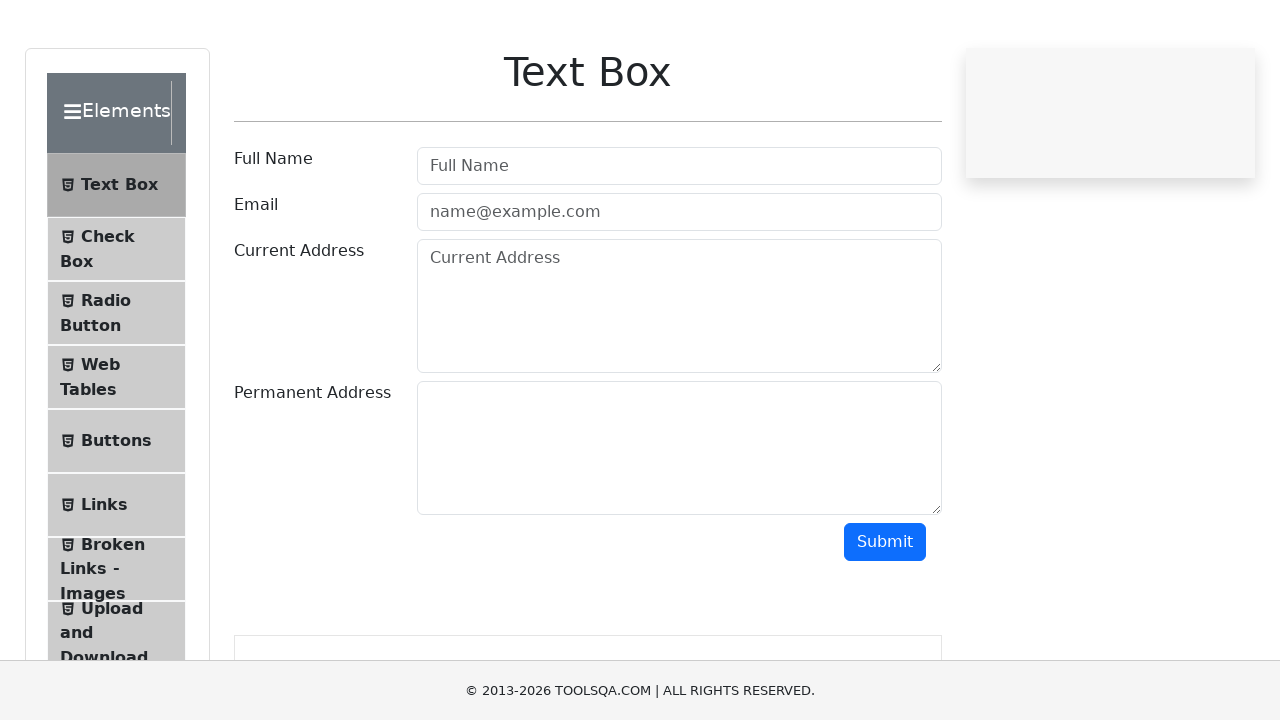

Located label element containing text 'Current'
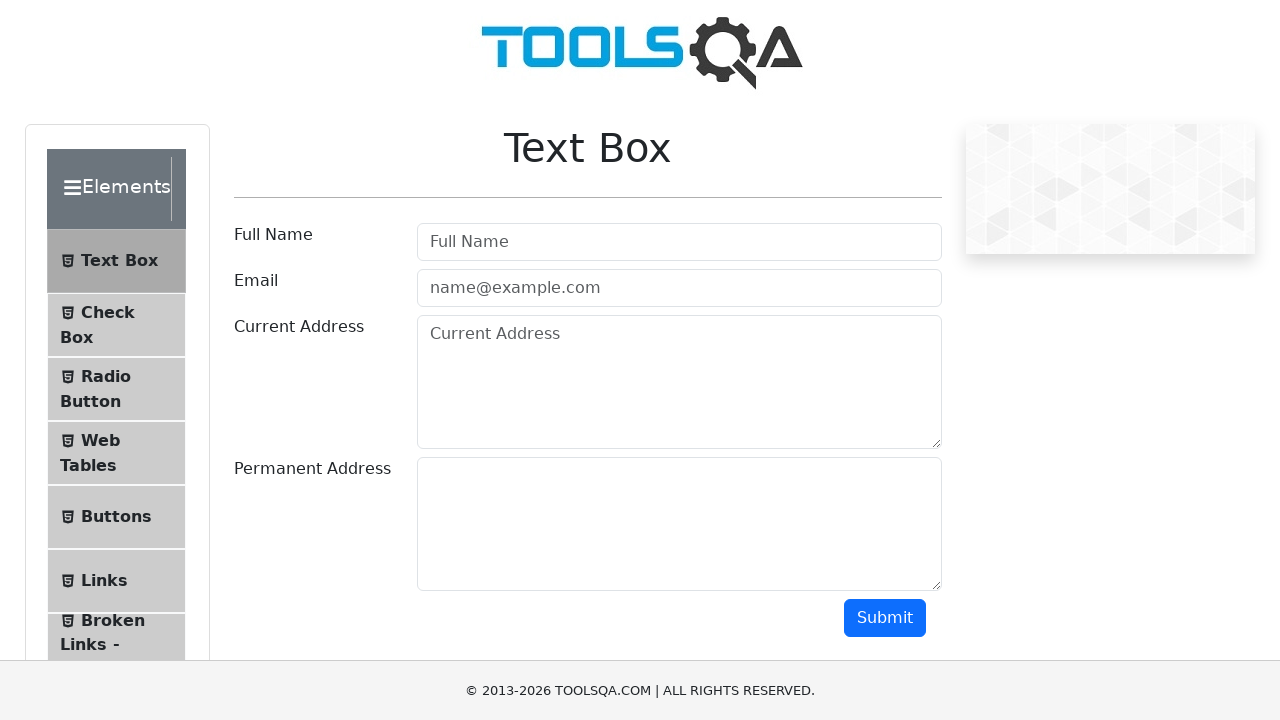

Label element containing 'Current' is visible and ready
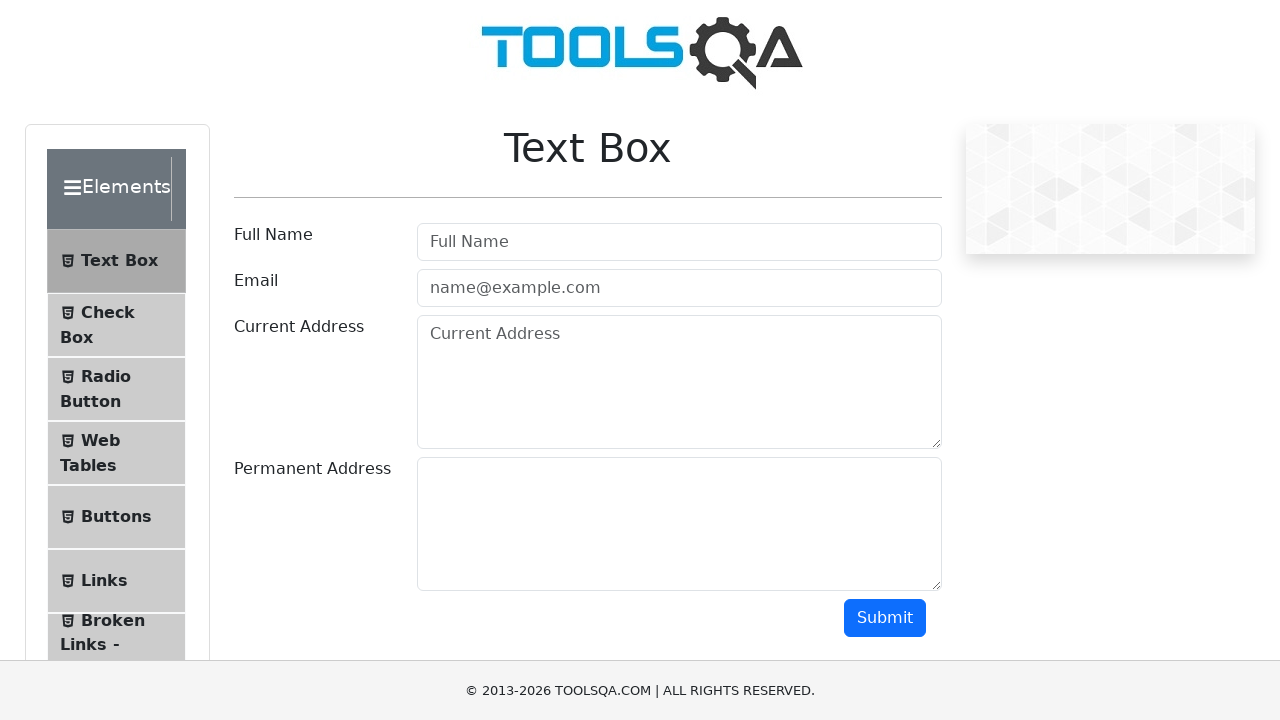

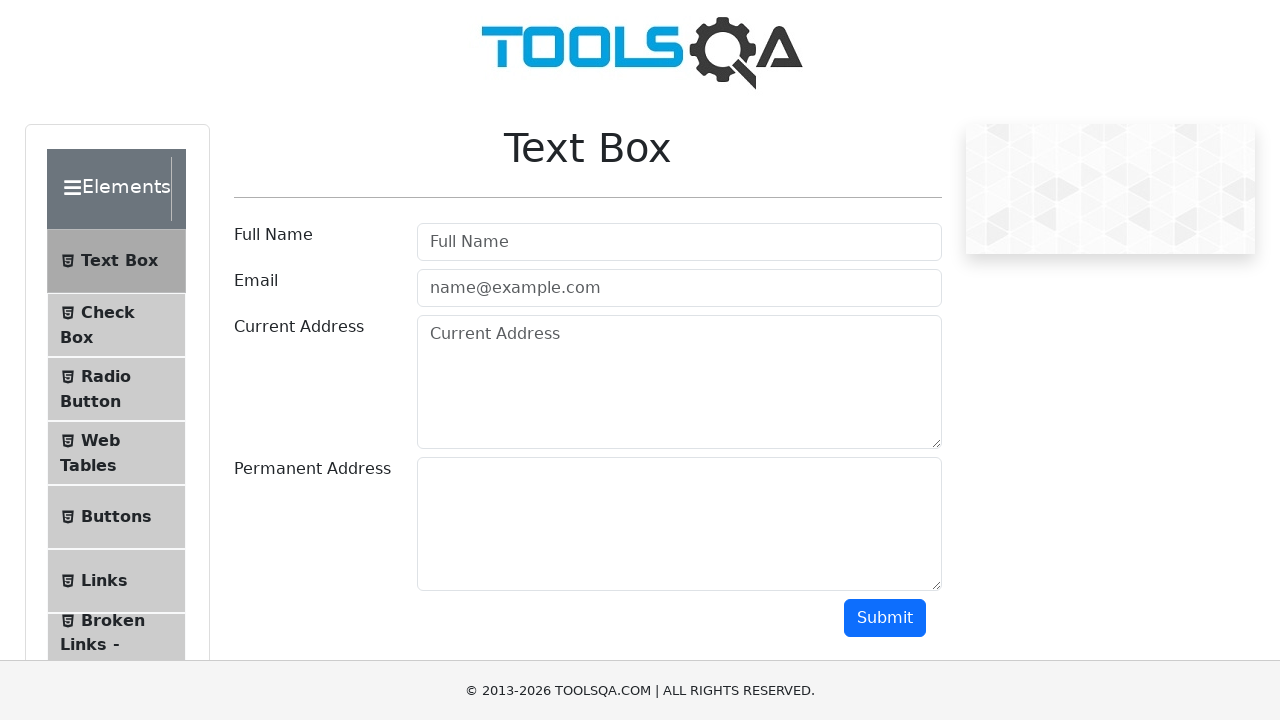